Tests that the browser back button works correctly with filter navigation

Starting URL: https://demo.playwright.dev/todomvc

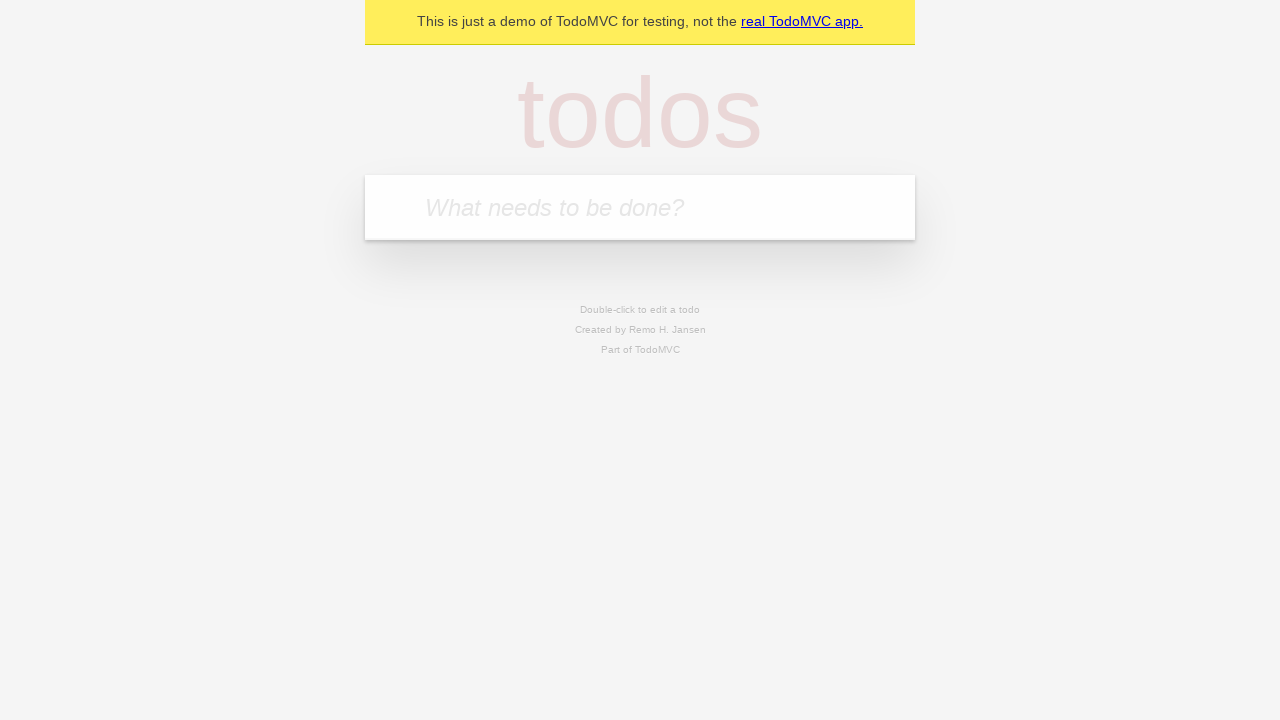

Filled todo input with 'buy some cheese' on internal:attr=[placeholder="What needs to be done?"i]
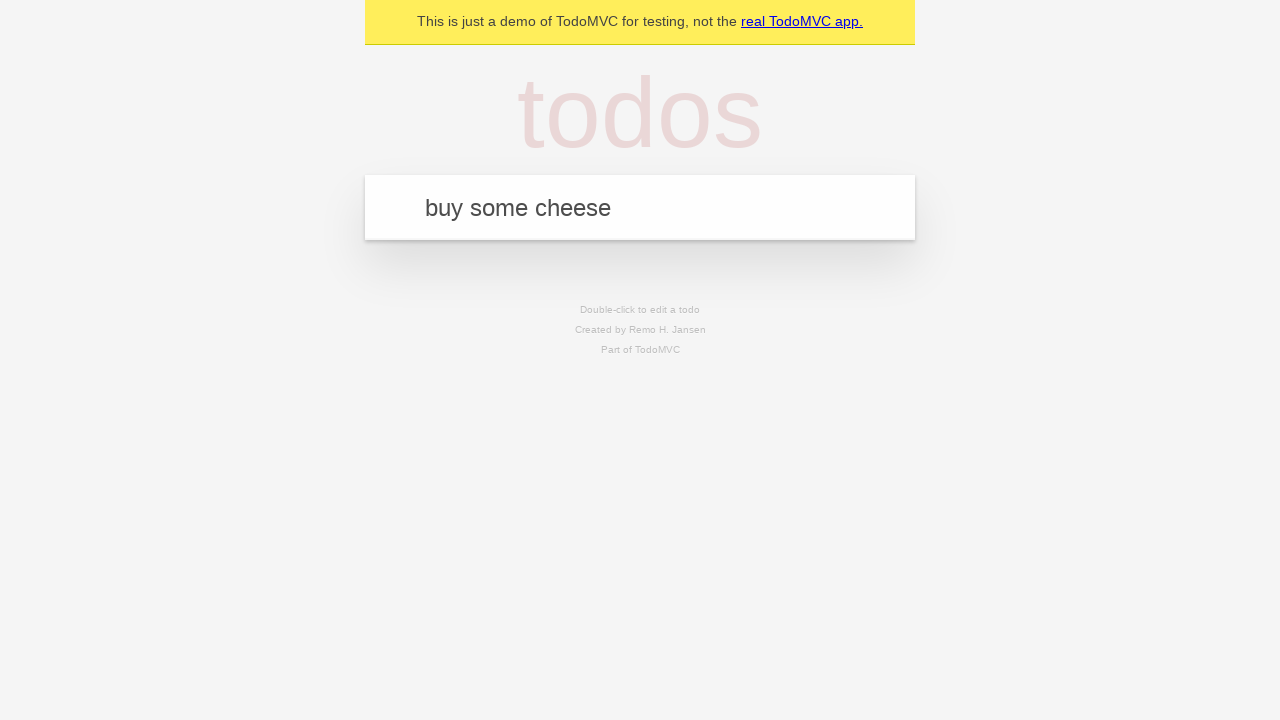

Pressed Enter to add first todo on internal:attr=[placeholder="What needs to be done?"i]
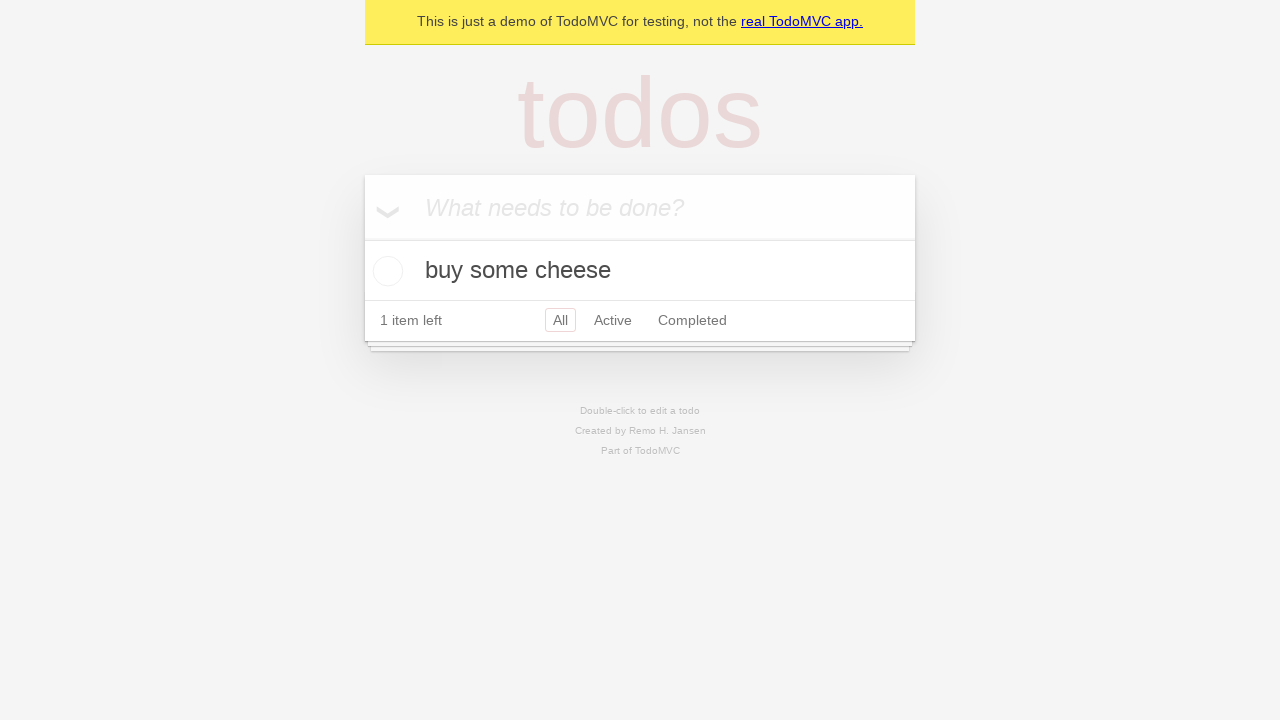

Filled todo input with 'feed the cat' on internal:attr=[placeholder="What needs to be done?"i]
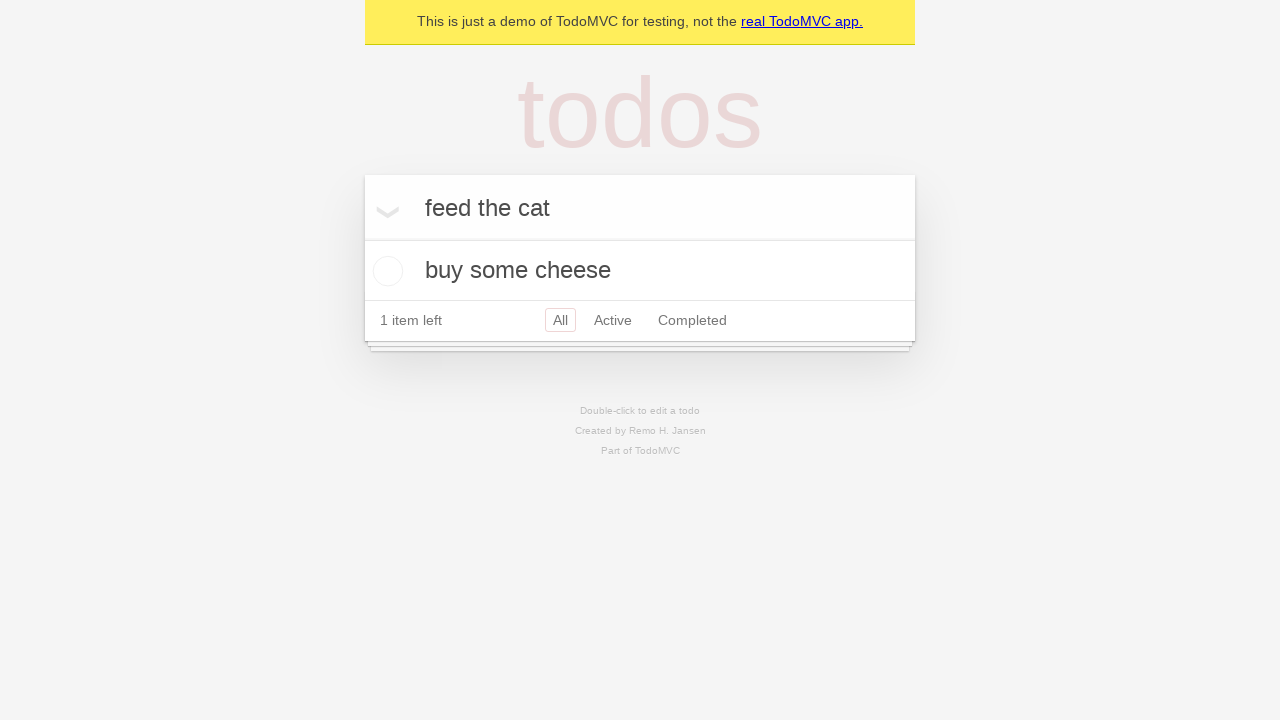

Pressed Enter to add second todo on internal:attr=[placeholder="What needs to be done?"i]
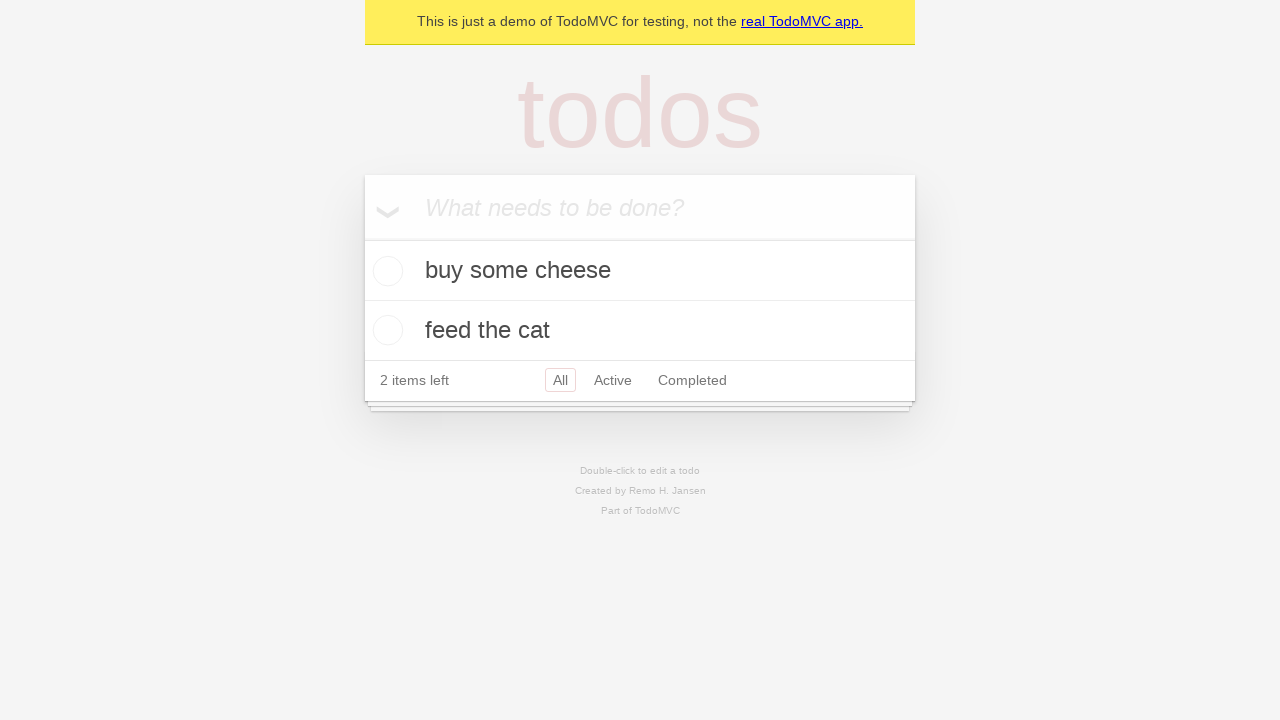

Filled todo input with 'book a doctors appointment' on internal:attr=[placeholder="What needs to be done?"i]
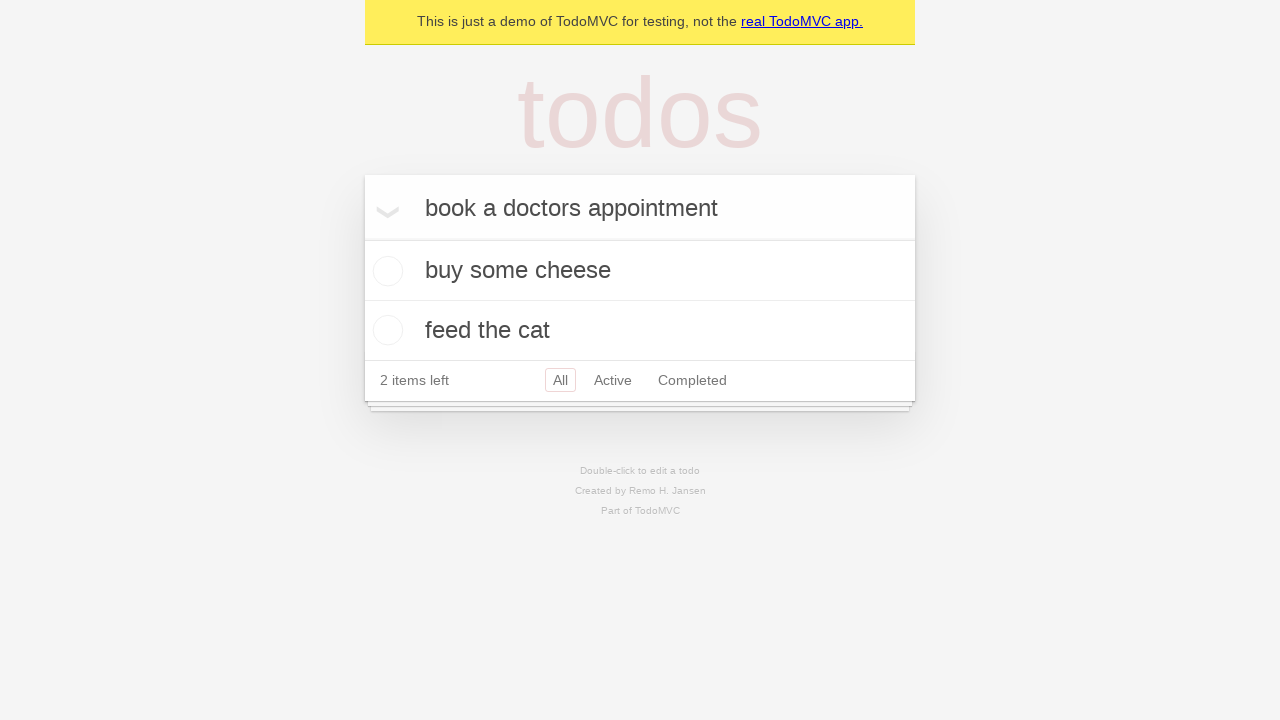

Pressed Enter to add third todo on internal:attr=[placeholder="What needs to be done?"i]
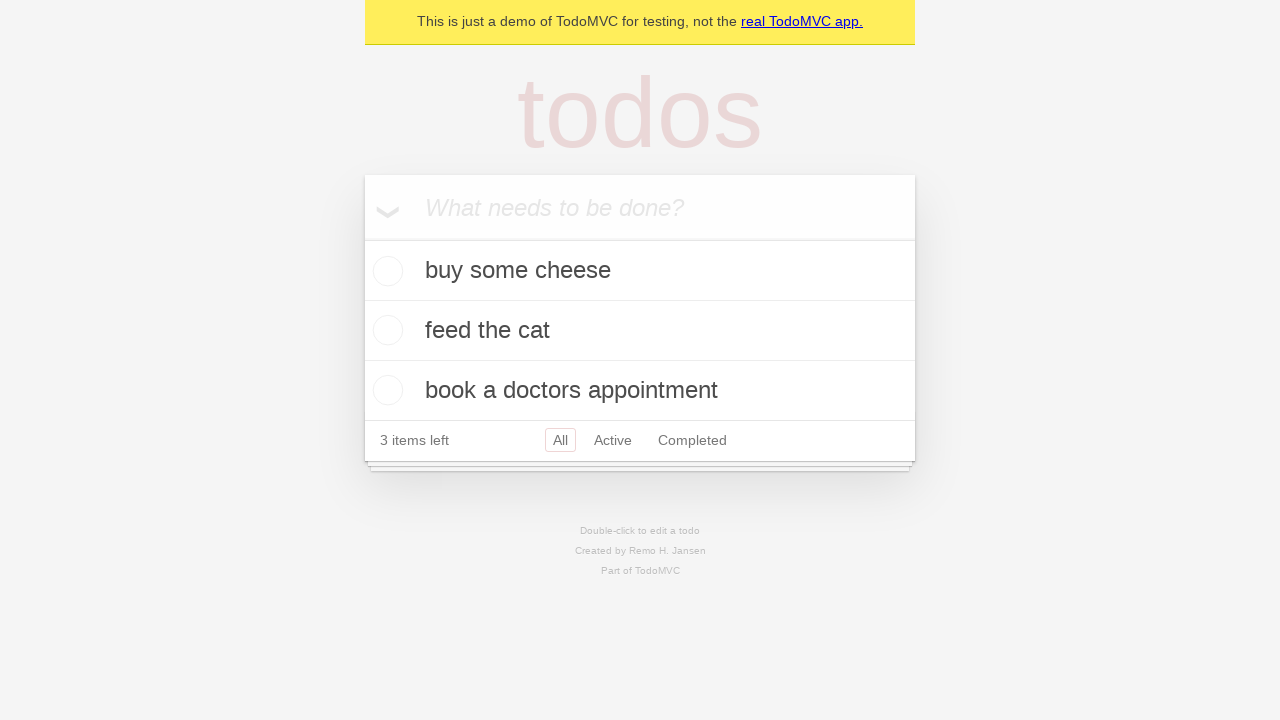

Checked the second todo item at (385, 330) on internal:testid=[data-testid="todo-item"s] >> nth=1 >> internal:role=checkbox
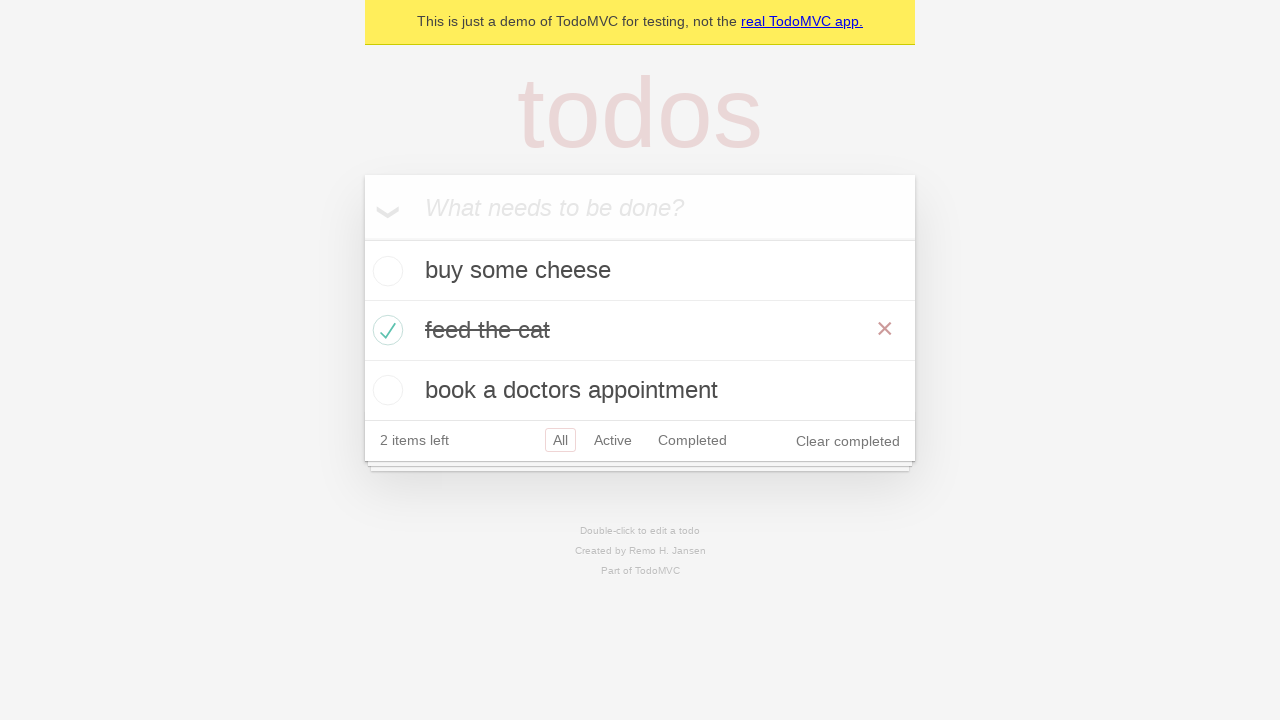

Clicked 'All' filter at (560, 440) on internal:role=link[name="All"i]
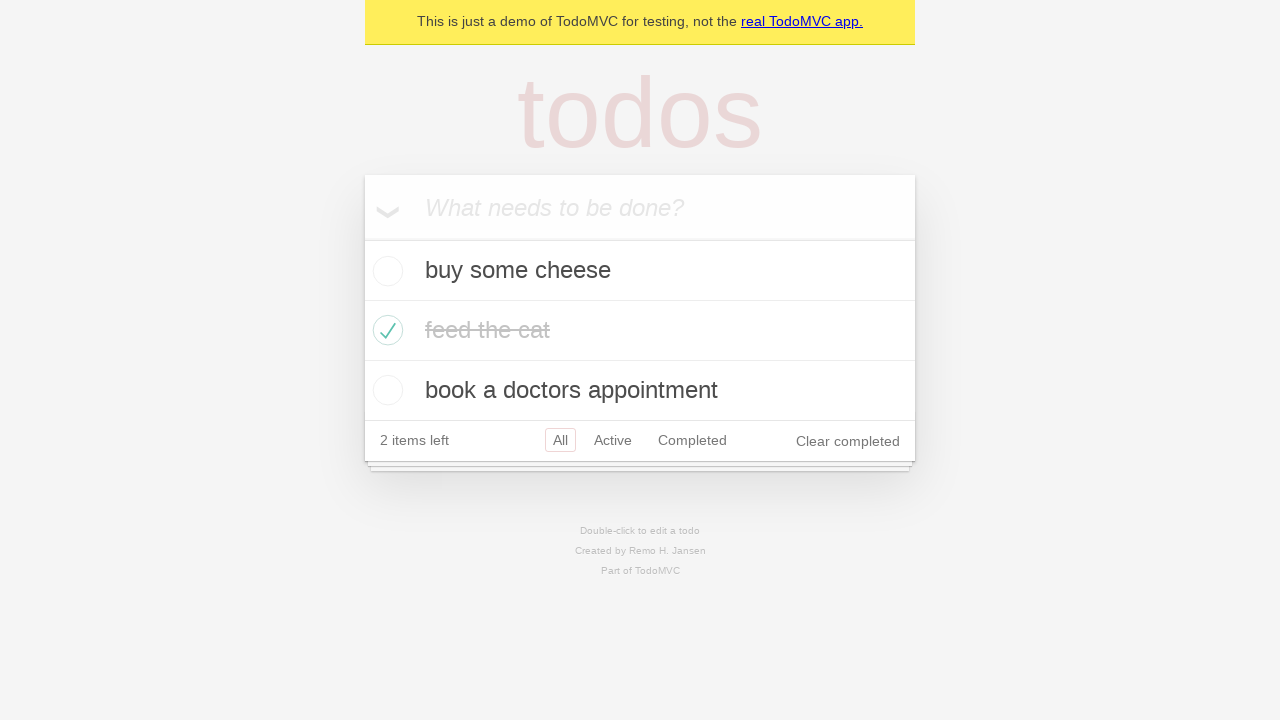

Clicked 'Active' filter at (613, 440) on internal:role=link[name="Active"i]
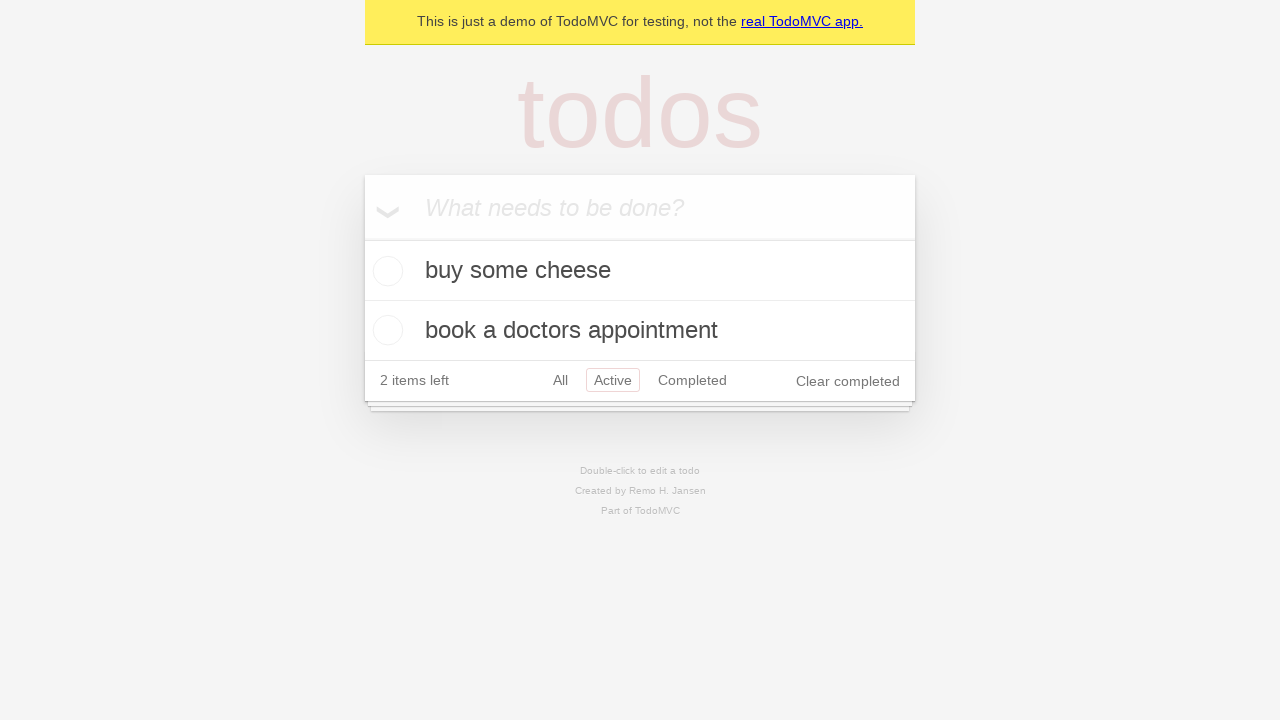

Clicked 'Completed' filter at (692, 380) on internal:role=link[name="Completed"i]
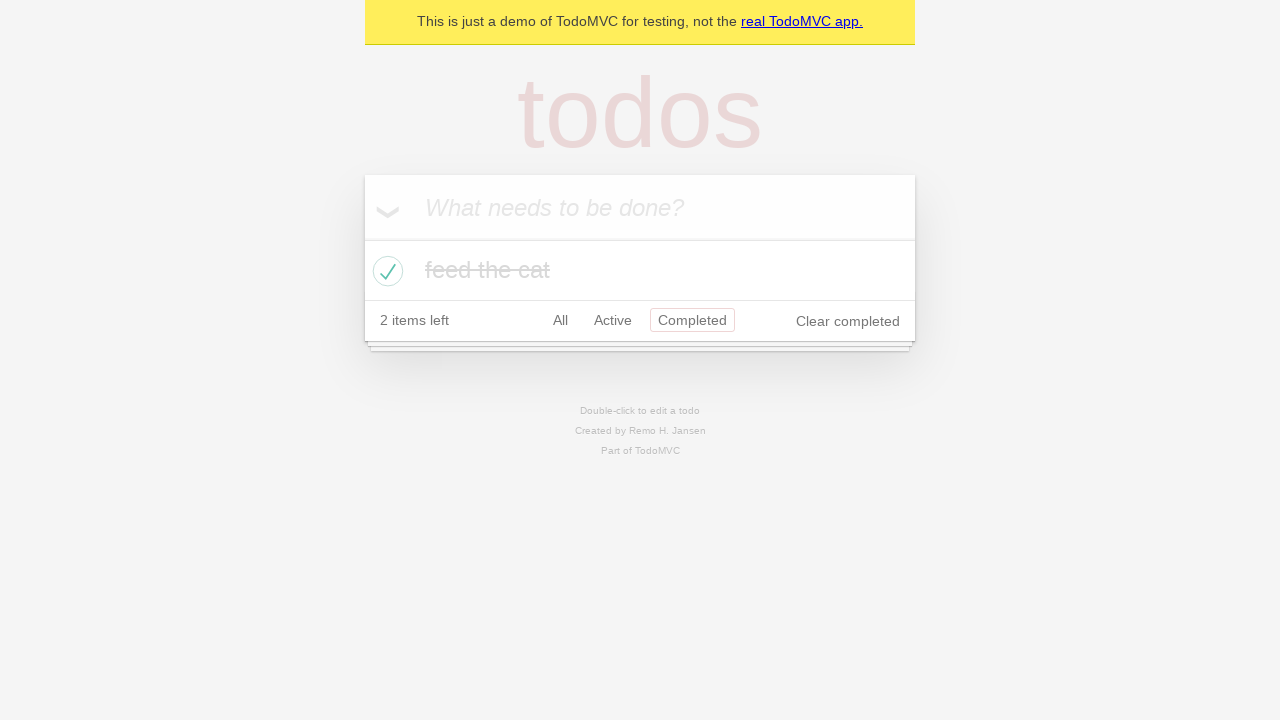

Navigated back using browser back button
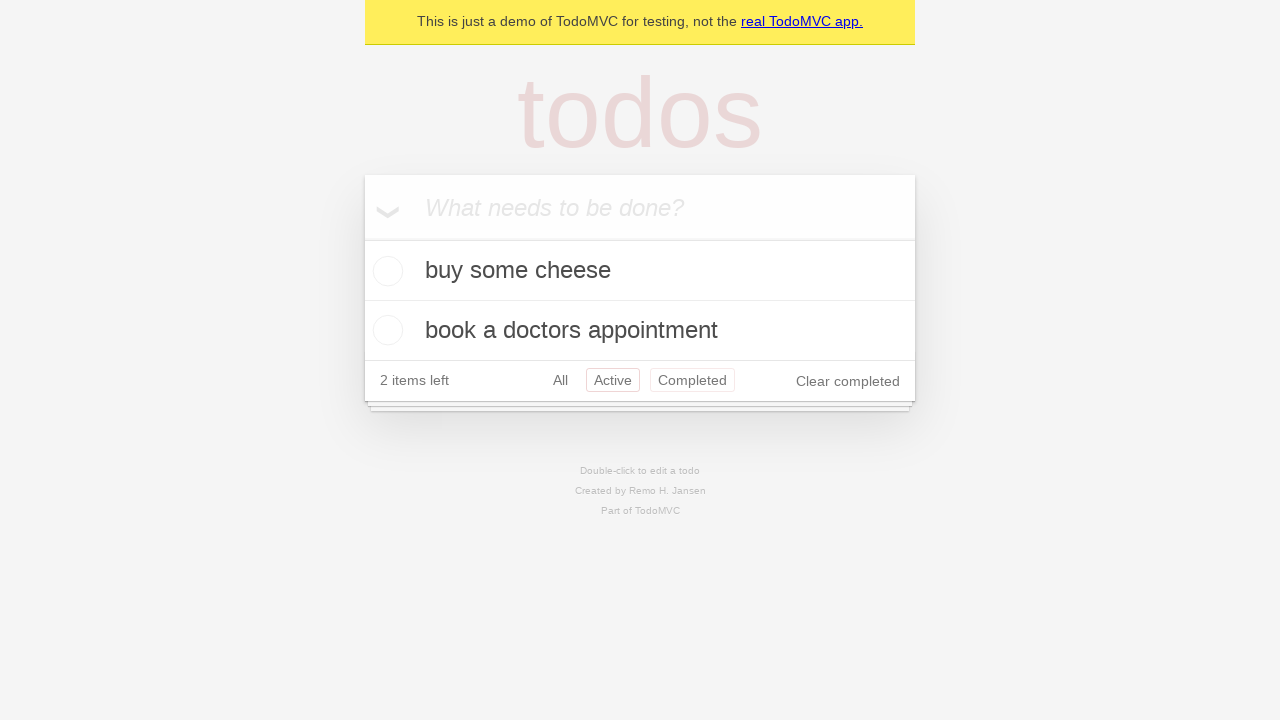

Navigated back again using browser back button
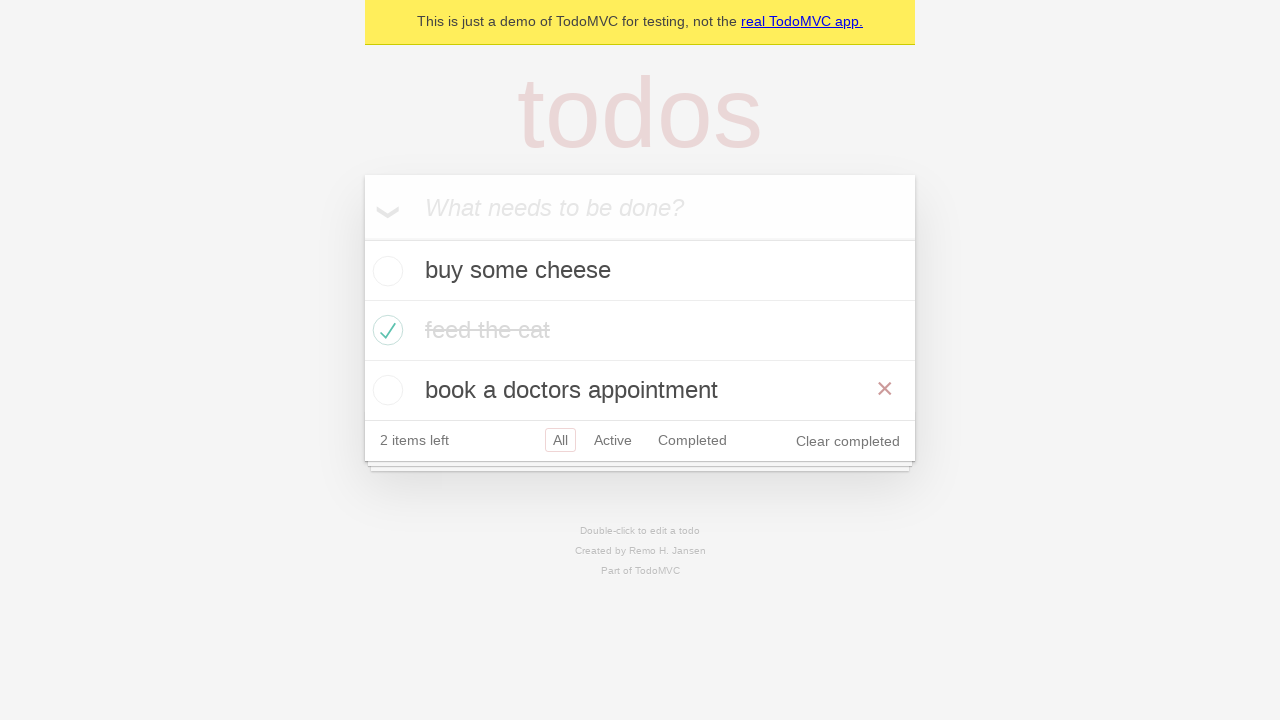

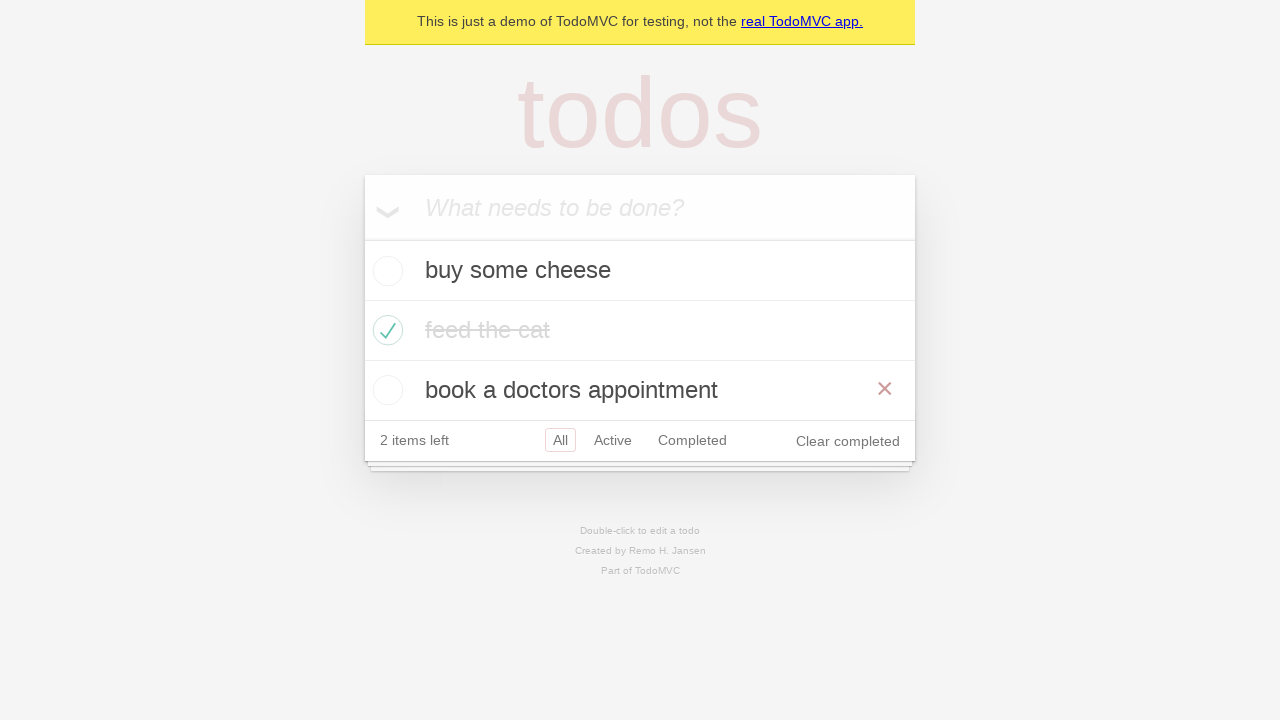